Navigates to a practice form page and verifies that the first name input box is displayed on the page

Starting URL: https://demoqa.com/automation-practice-form

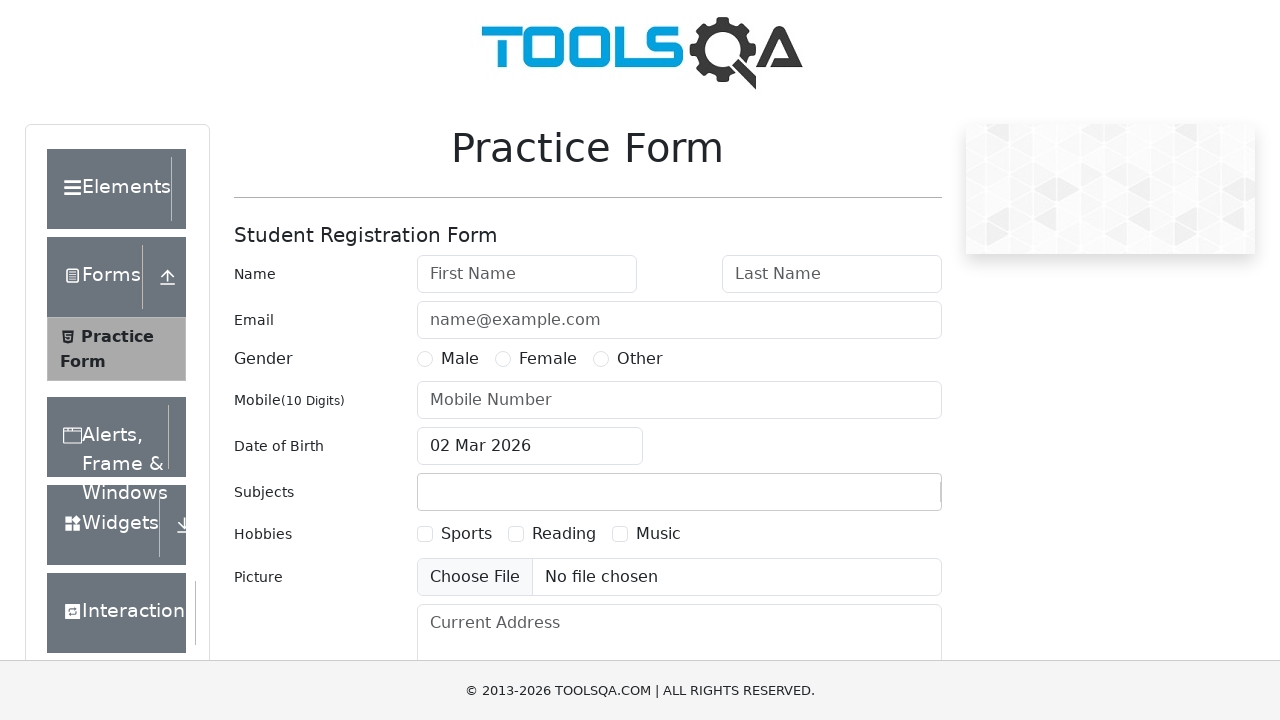

Navigated to the practice form page
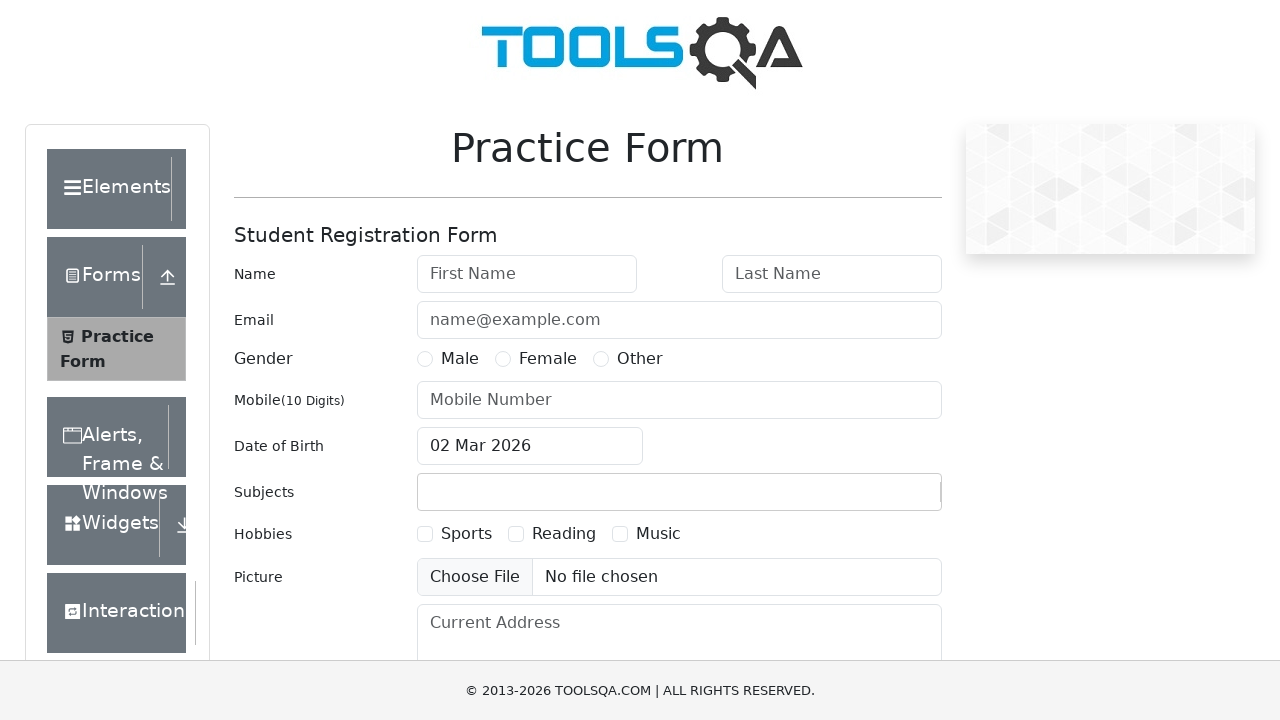

Located the first name input box element
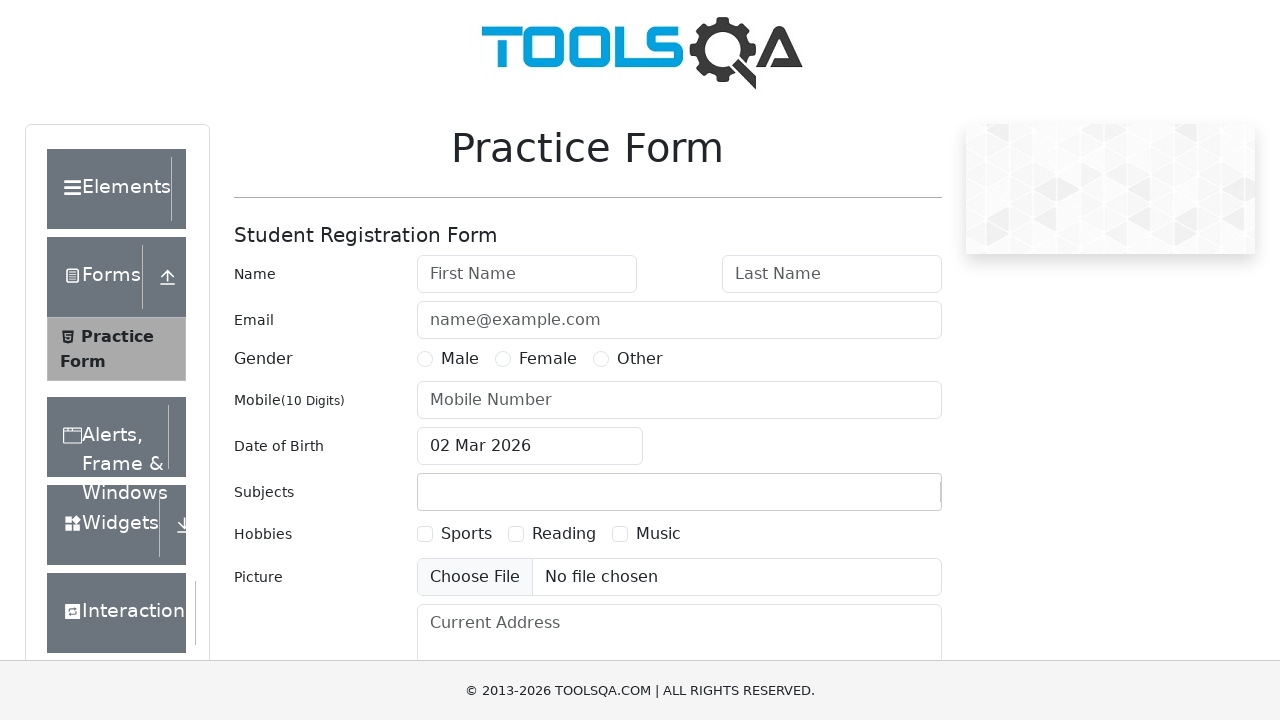

First name input box is now visible
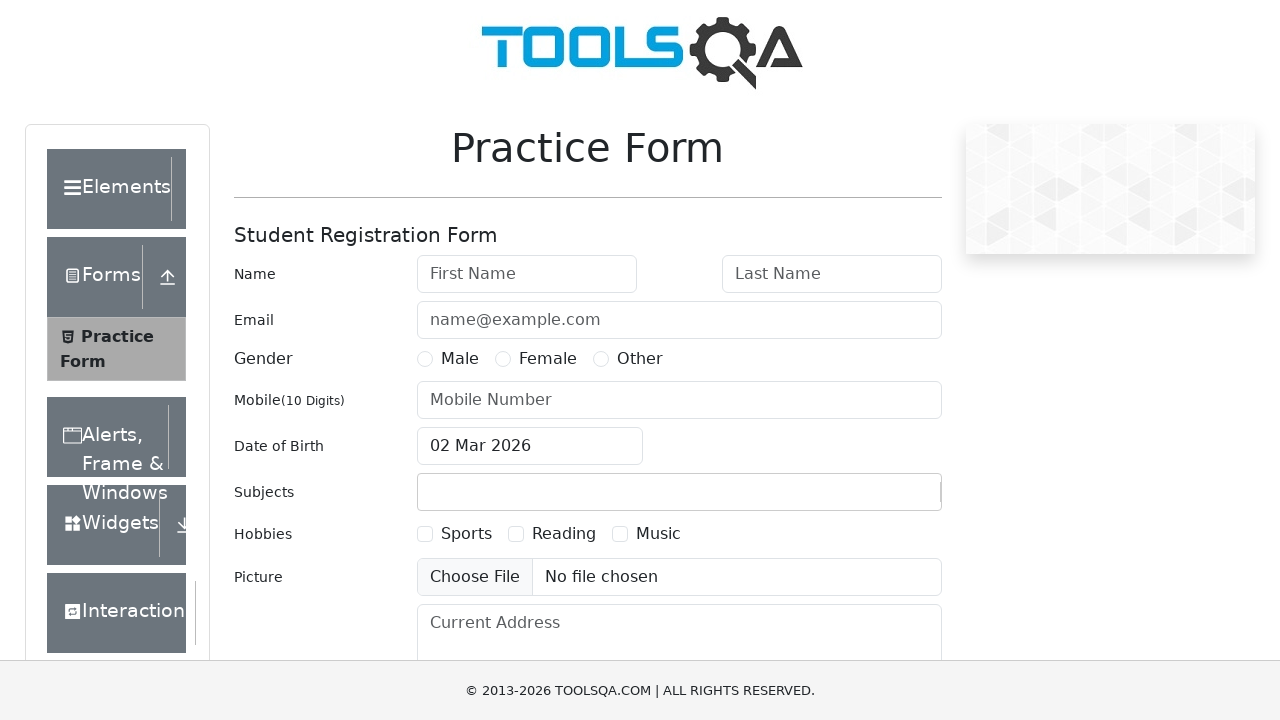

Verified that the first name input box is displayed
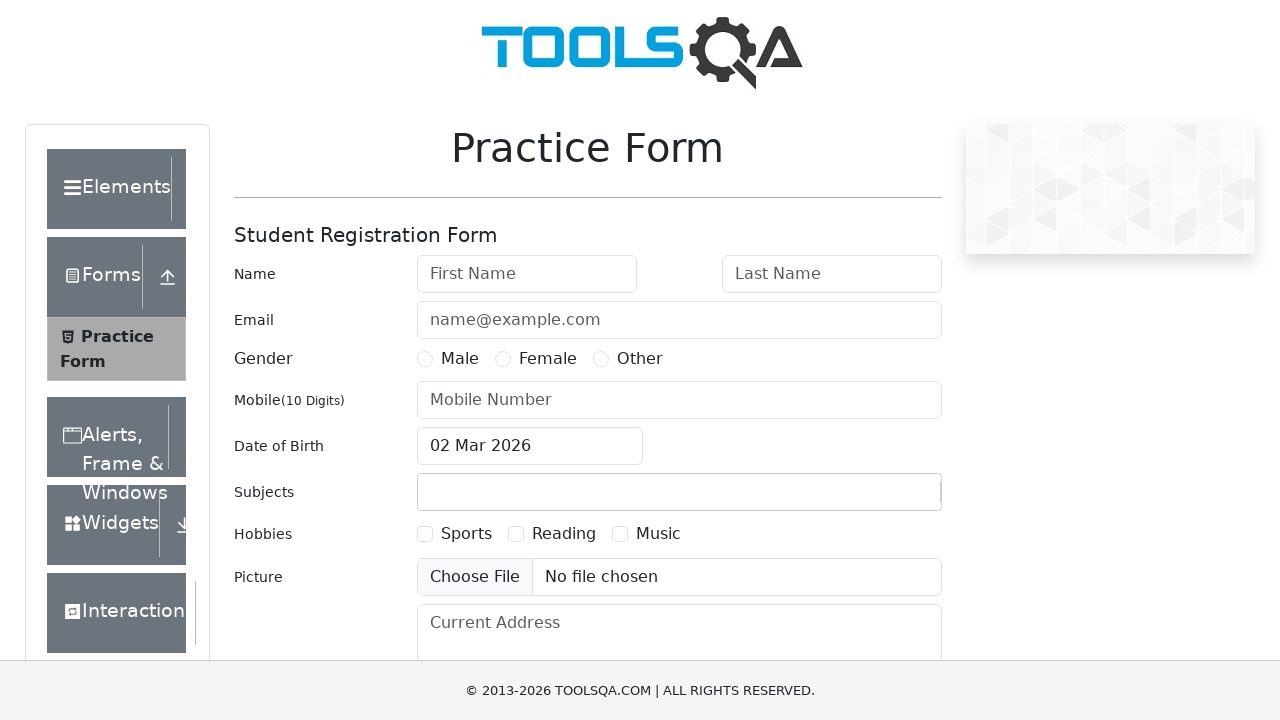

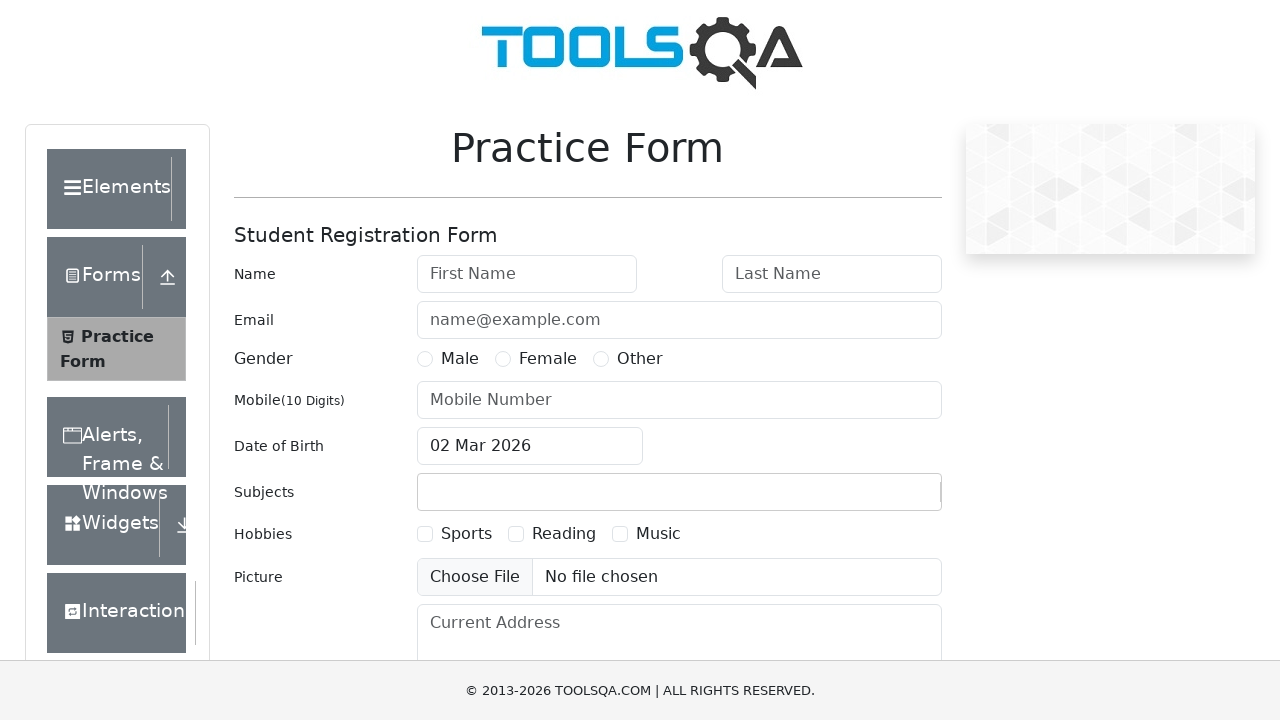